Solves a math problem by reading two numbers from the page, calculating their sum, and selecting the result from a dropdown menu

Starting URL: http://suninjuly.github.io/selects1.html

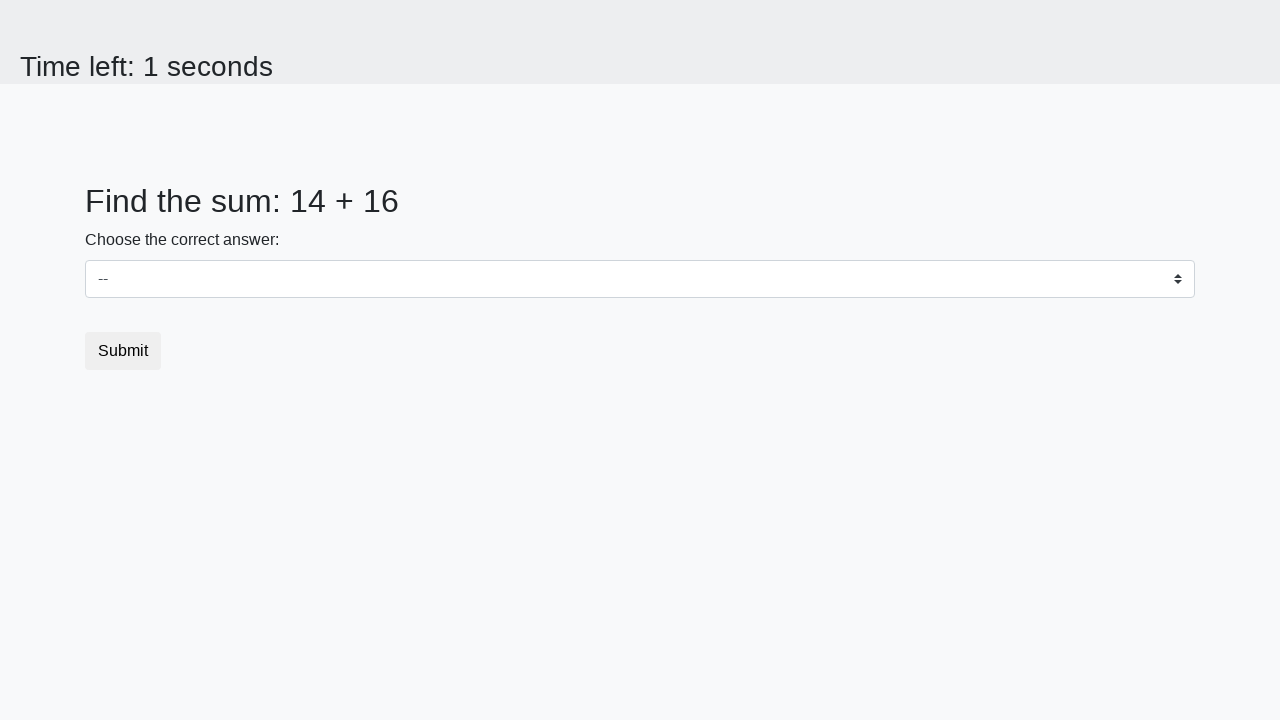

Retrieved first number from the page
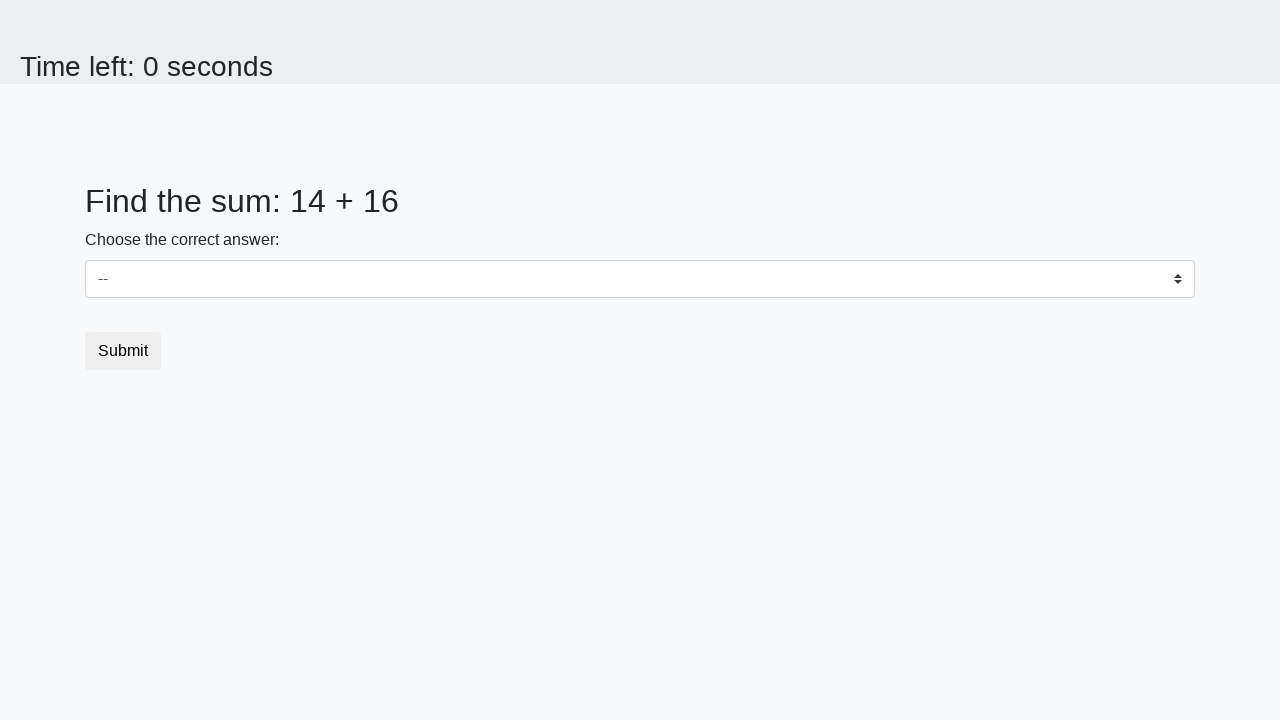

Retrieved second number from the page
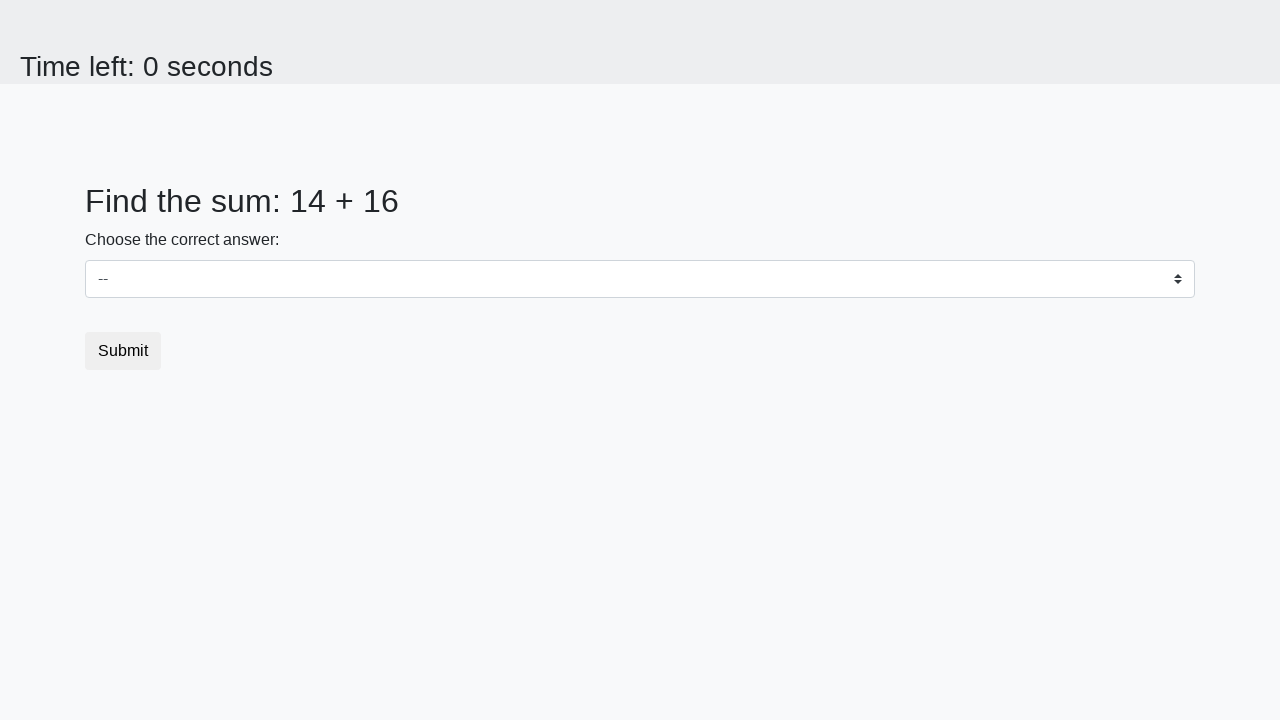

Calculated sum of 14 + 16 = 30
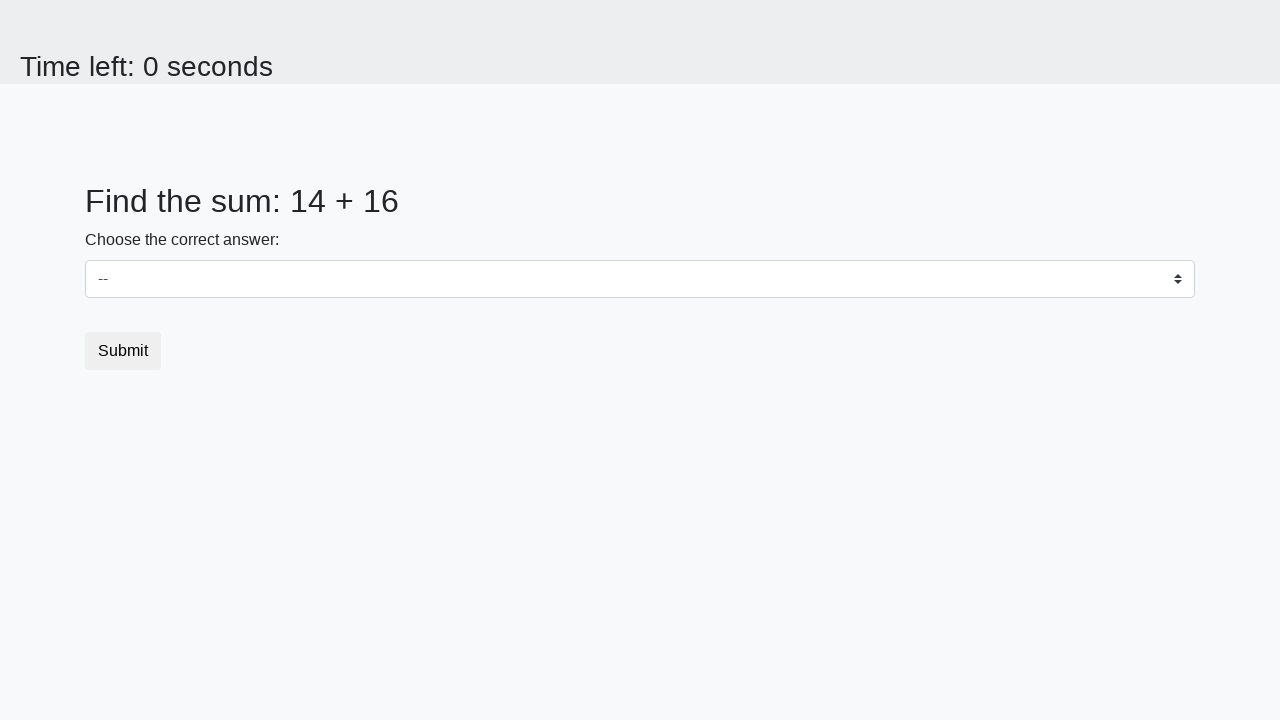

Selected sum value 30 from dropdown menu on select
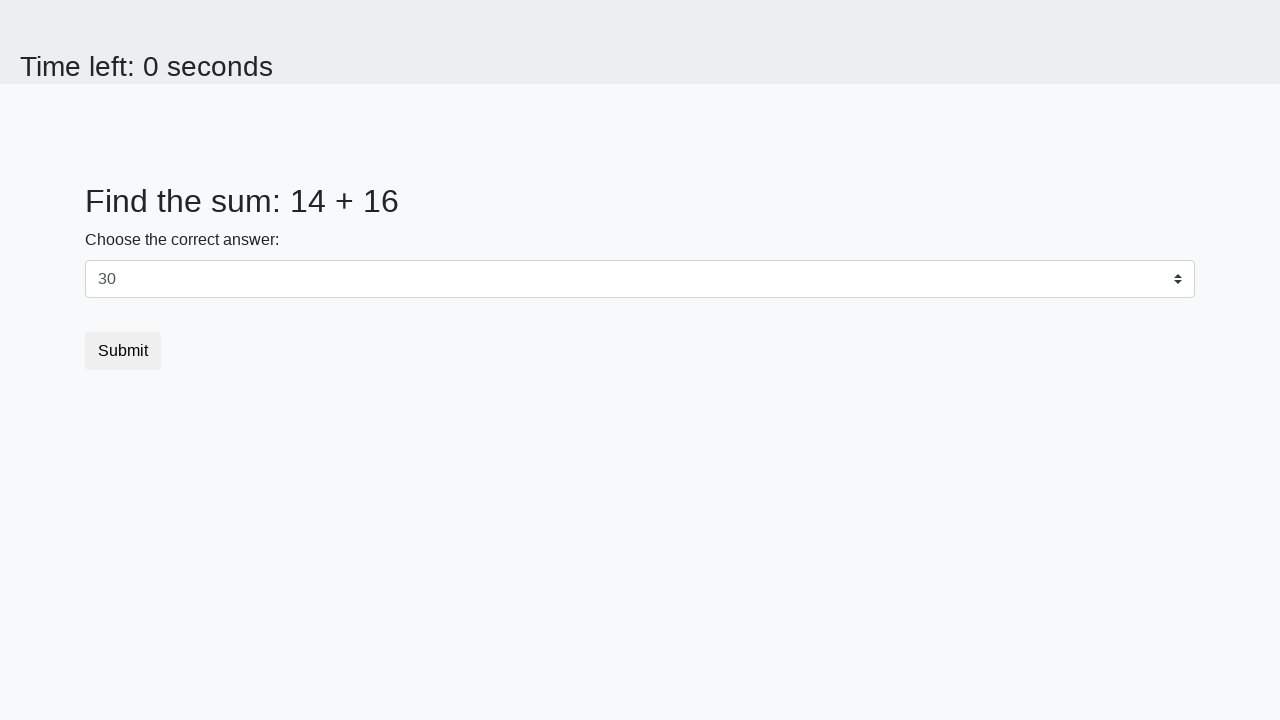

Clicked the submit button at (123, 351) on button.btn
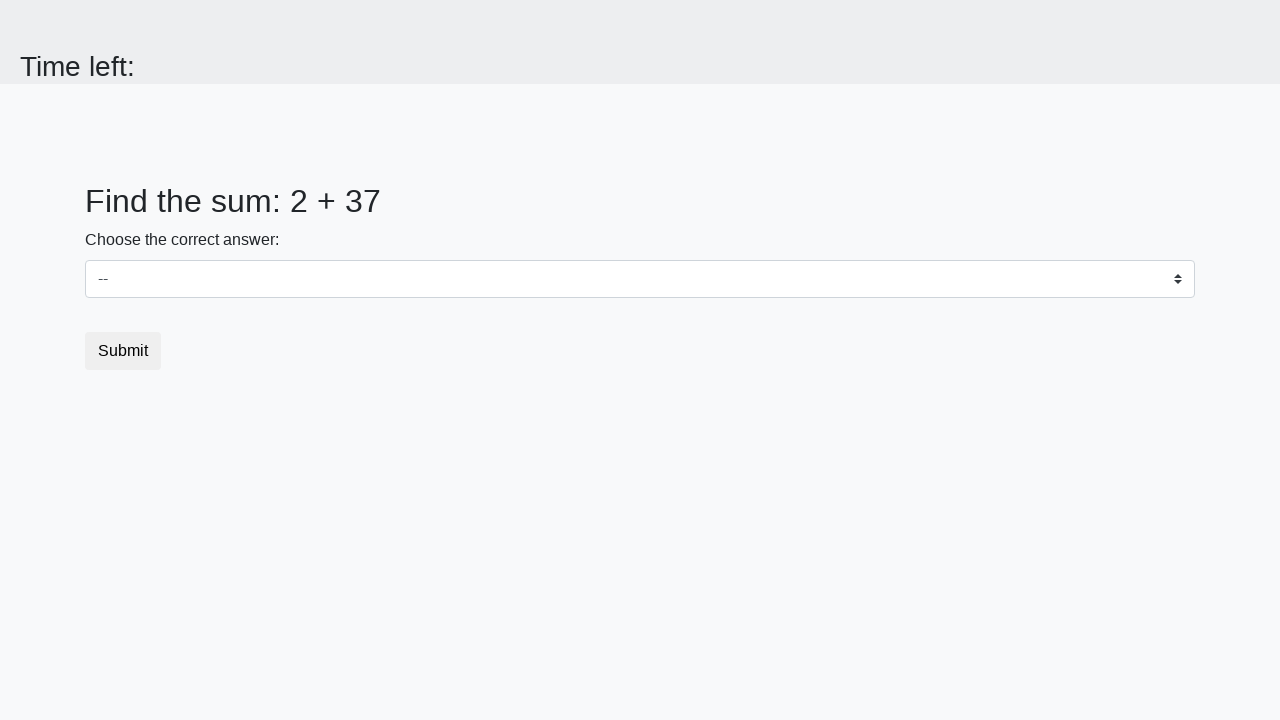

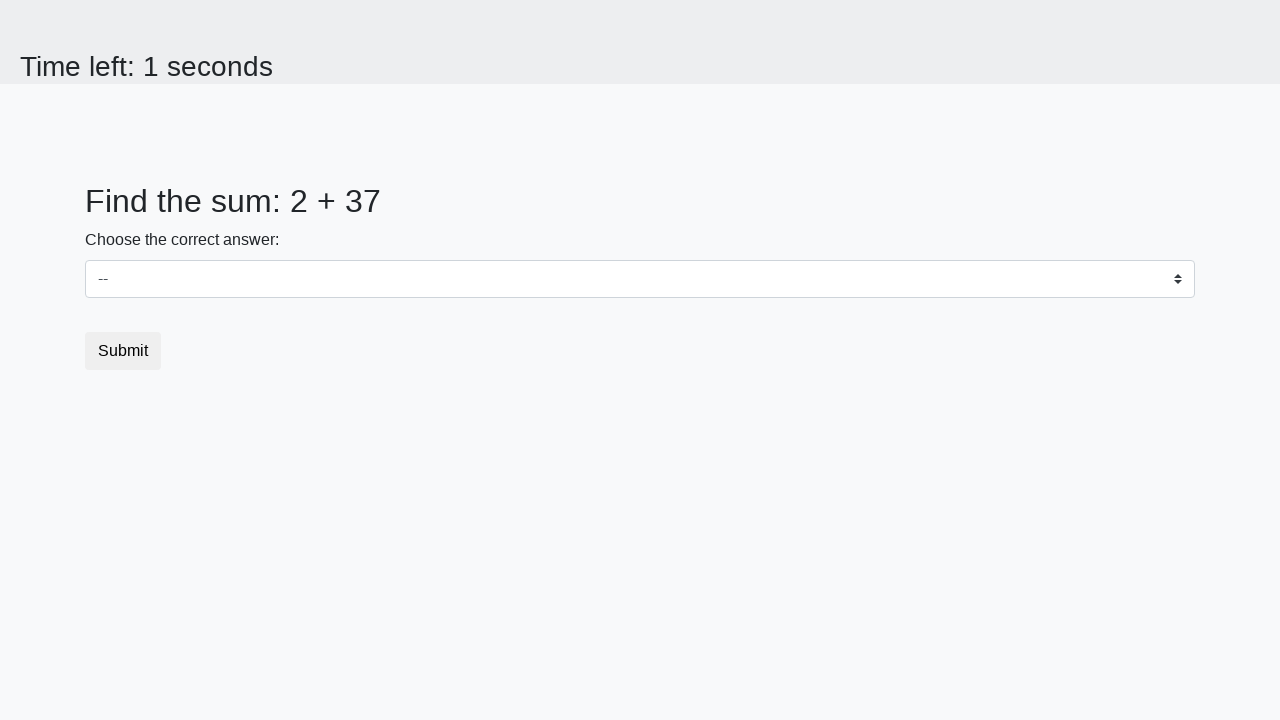